Tests sorting the Due column using semantic class-based locators on the second table with helpful attributes.

Starting URL: http://the-internet.herokuapp.com/tables

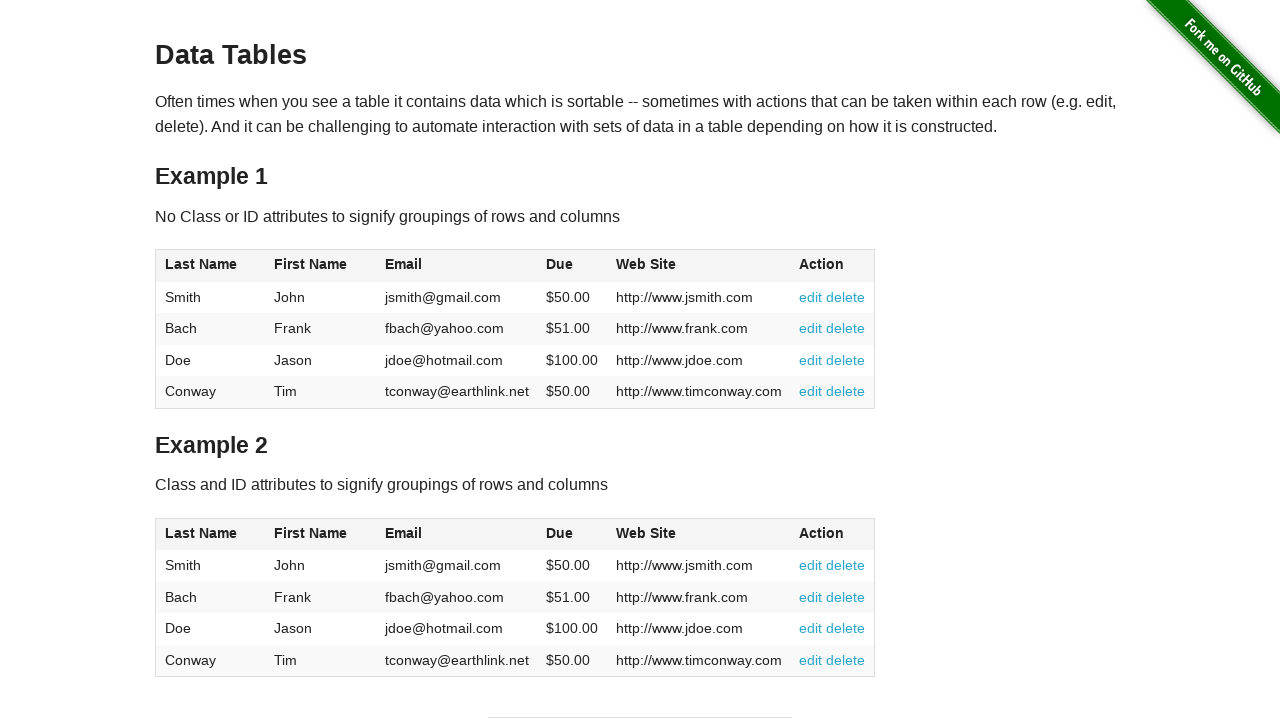

Clicked the Due column header in table 2 to sort at (560, 533) on #table2 thead .dues
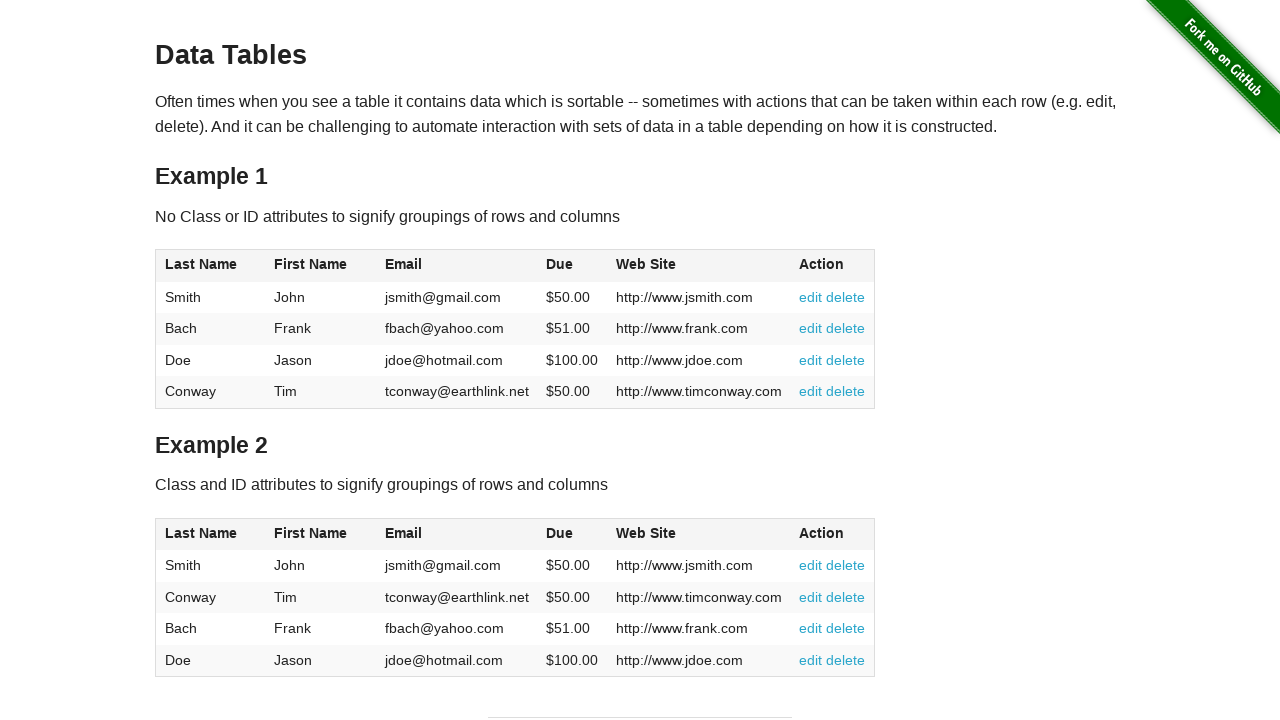

Due column cells loaded in table 2
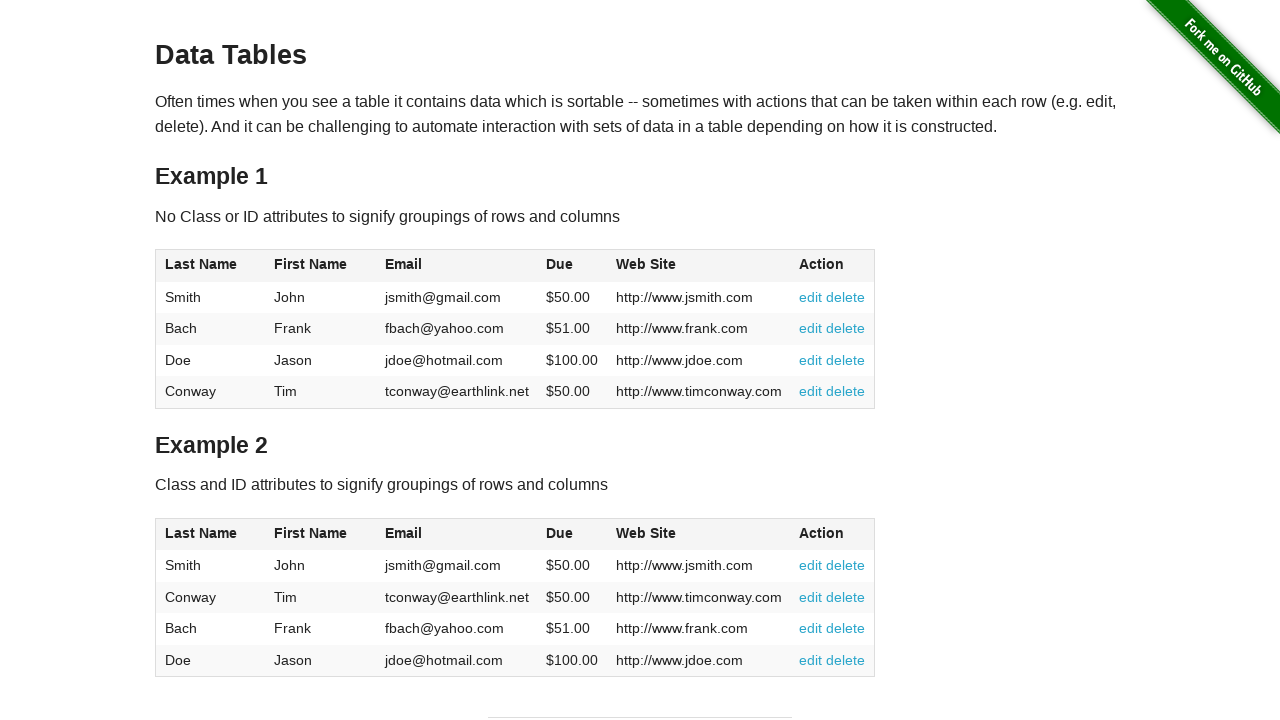

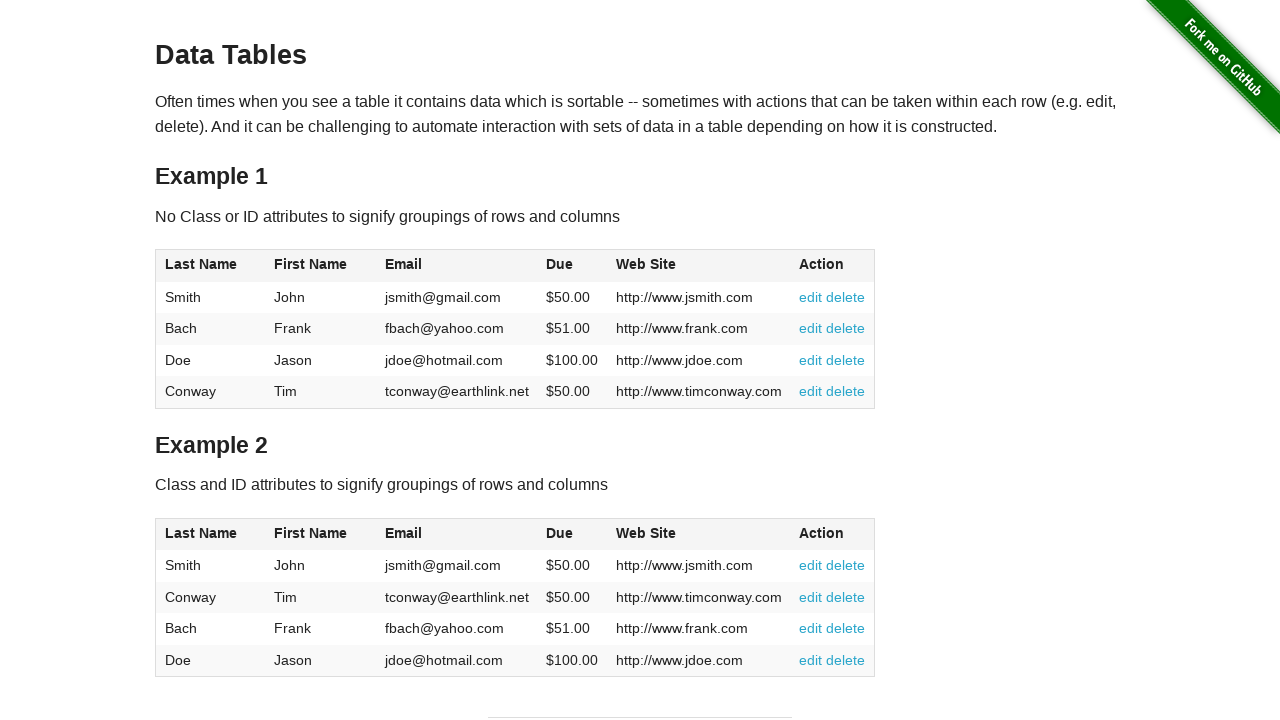